Tests navigation on the WinRAR Spanish website by clicking through menu links including "Noticias" (News), "Premios" (Awards), and "Notas de prensa" (Press releases).

Starting URL: https://www.winrar.es/

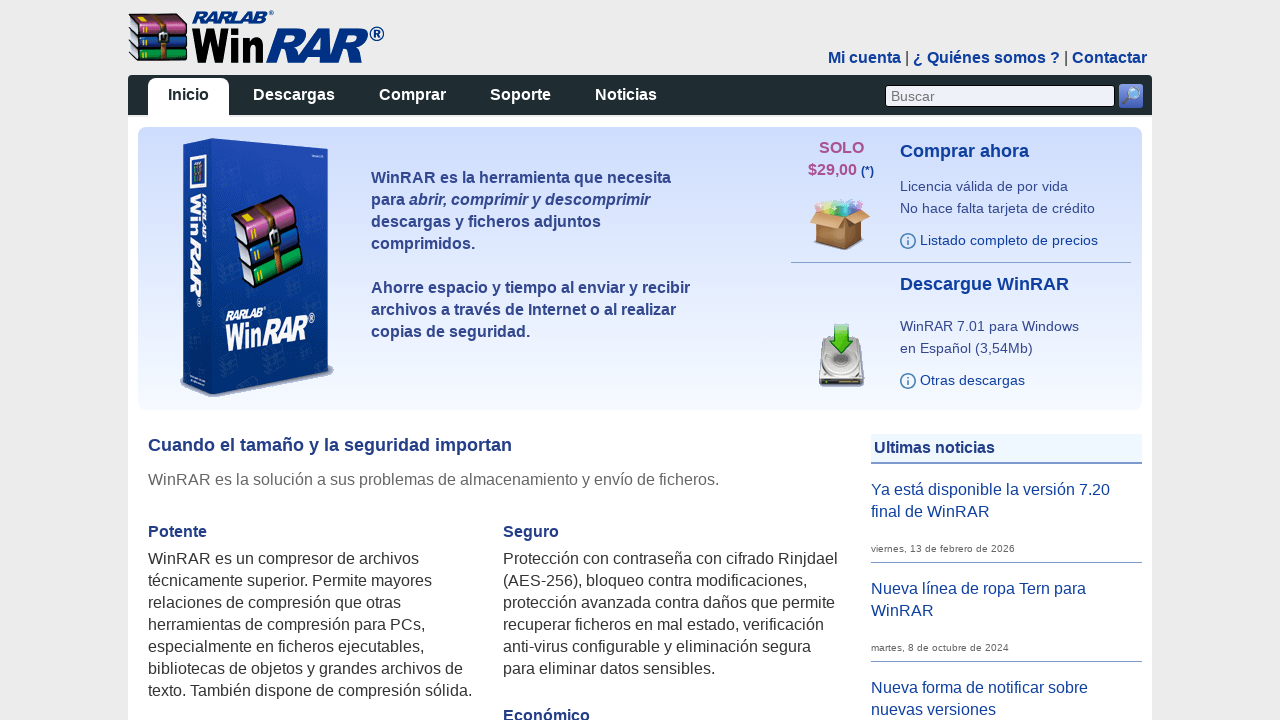

Clicked 'Noticias' (News) menu link on WinRAR Spanish website at (626, 96) on a:text('Noticias')
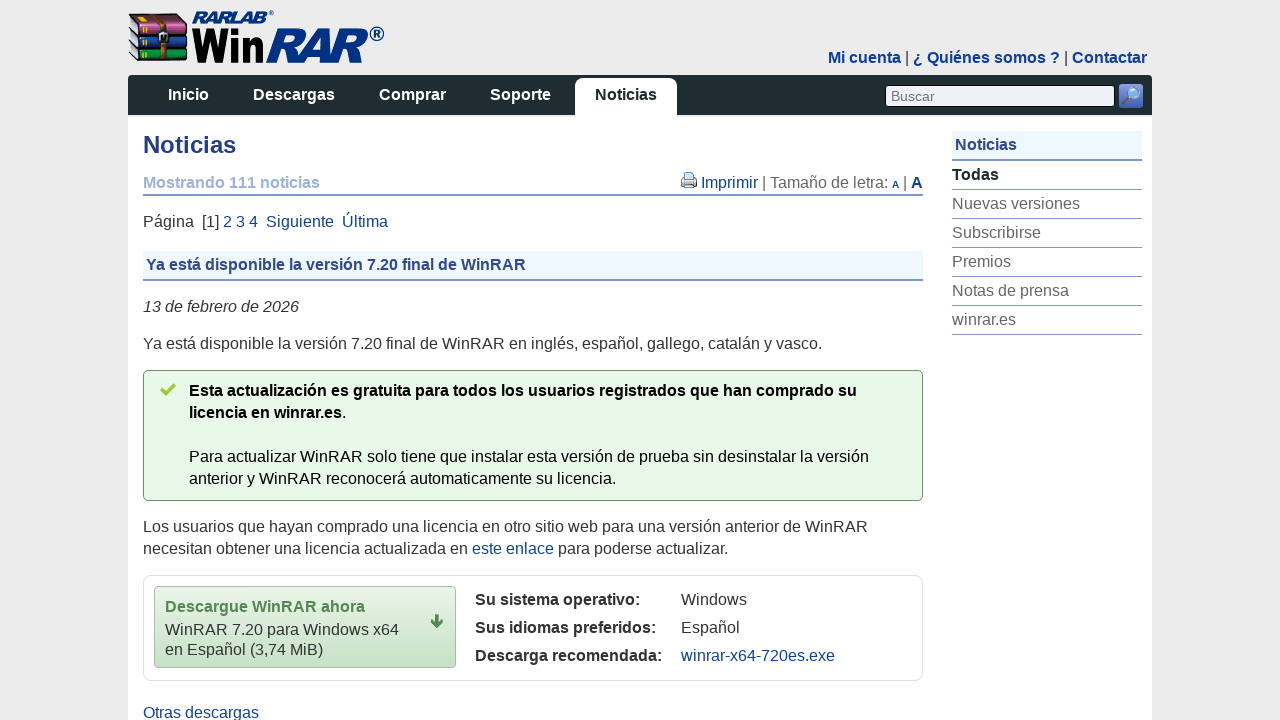

Clicked 'Premios' (Awards) menu link at (1047, 262) on a:text('Premios')
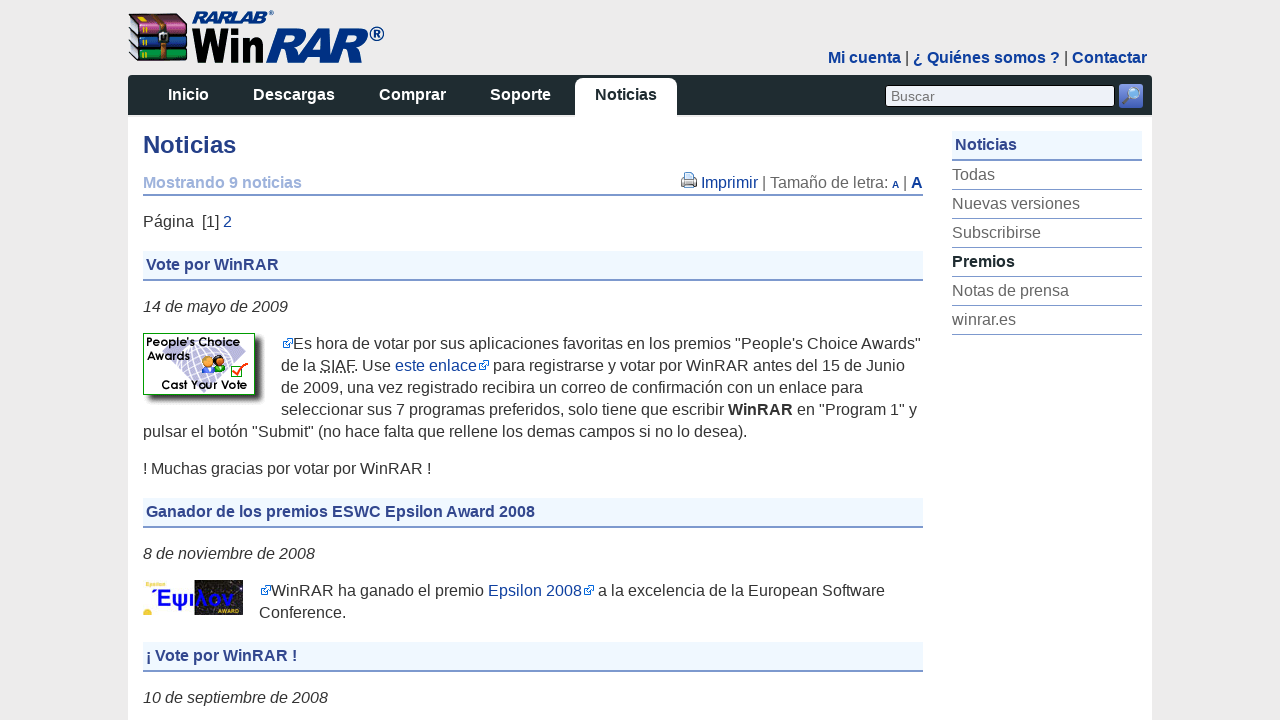

Clicked 'Notas de prensa' (Press releases) menu link at (1047, 291) on a:text('Notas de prensa')
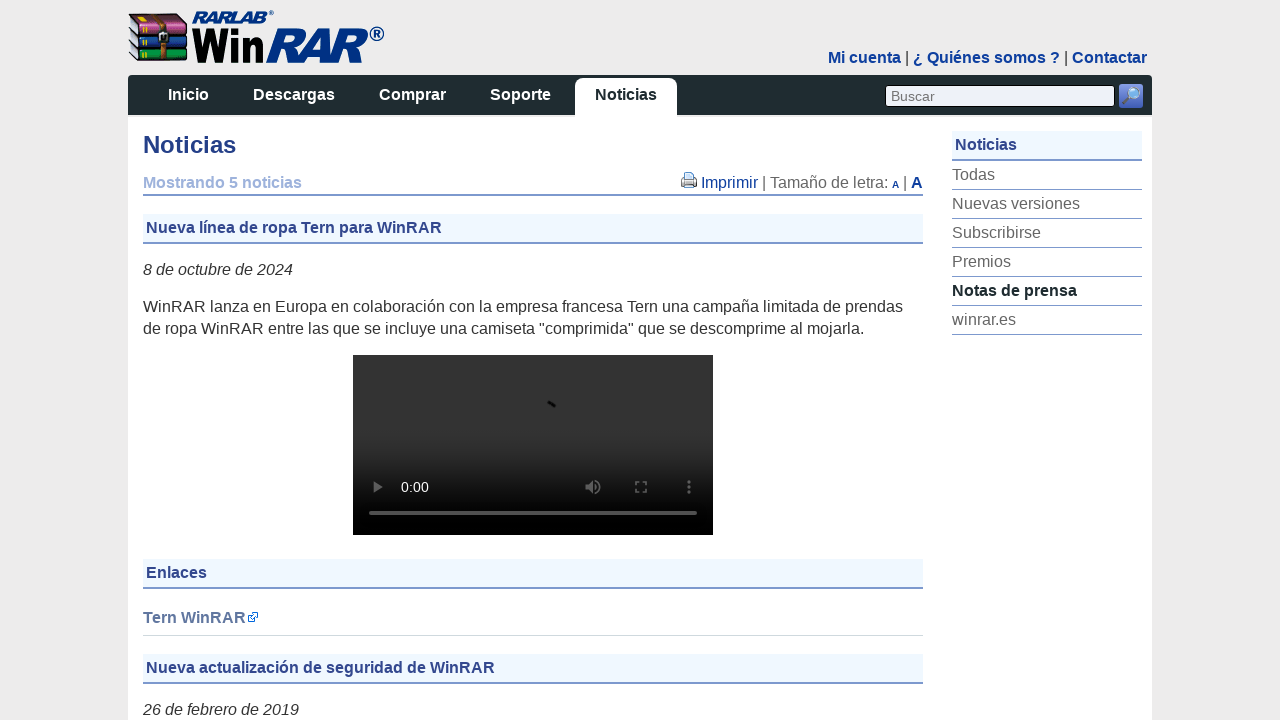

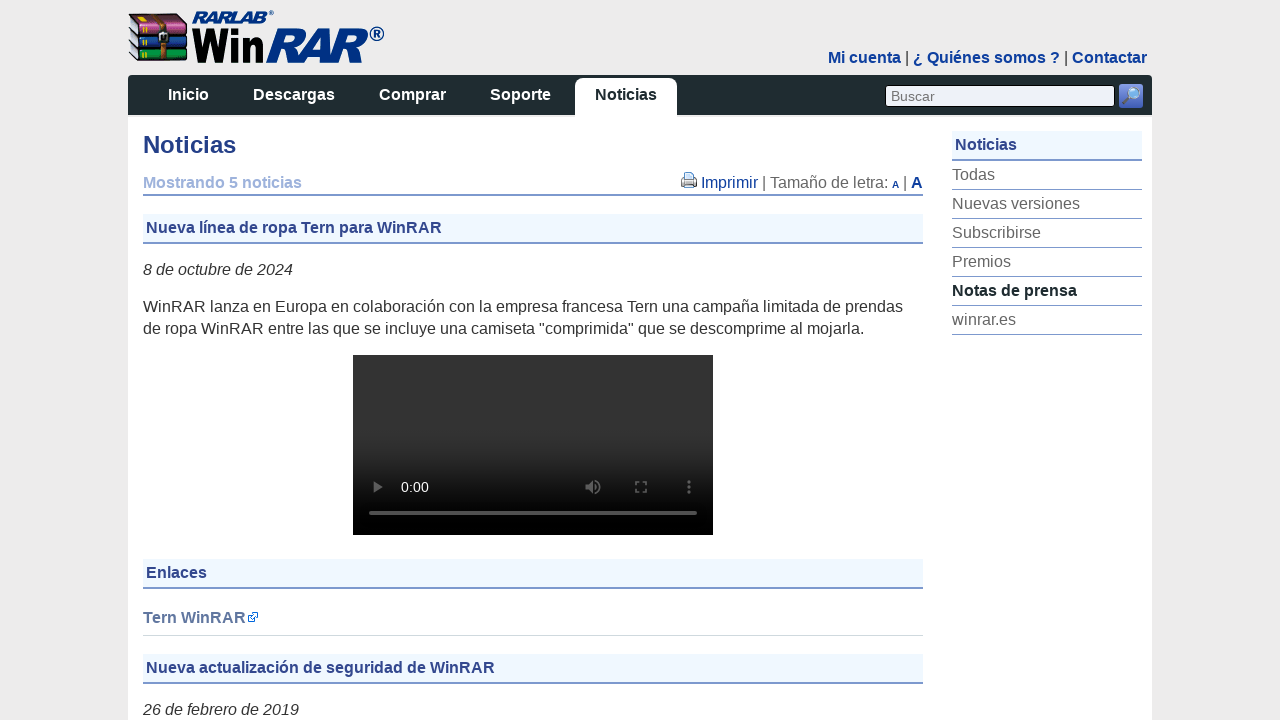